Tests dynamic controls page by verifying an input element starts disabled, clicking the enable button, and verifying the input becomes enabled

Starting URL: https://the-internet.herokuapp.com/dynamic_controls

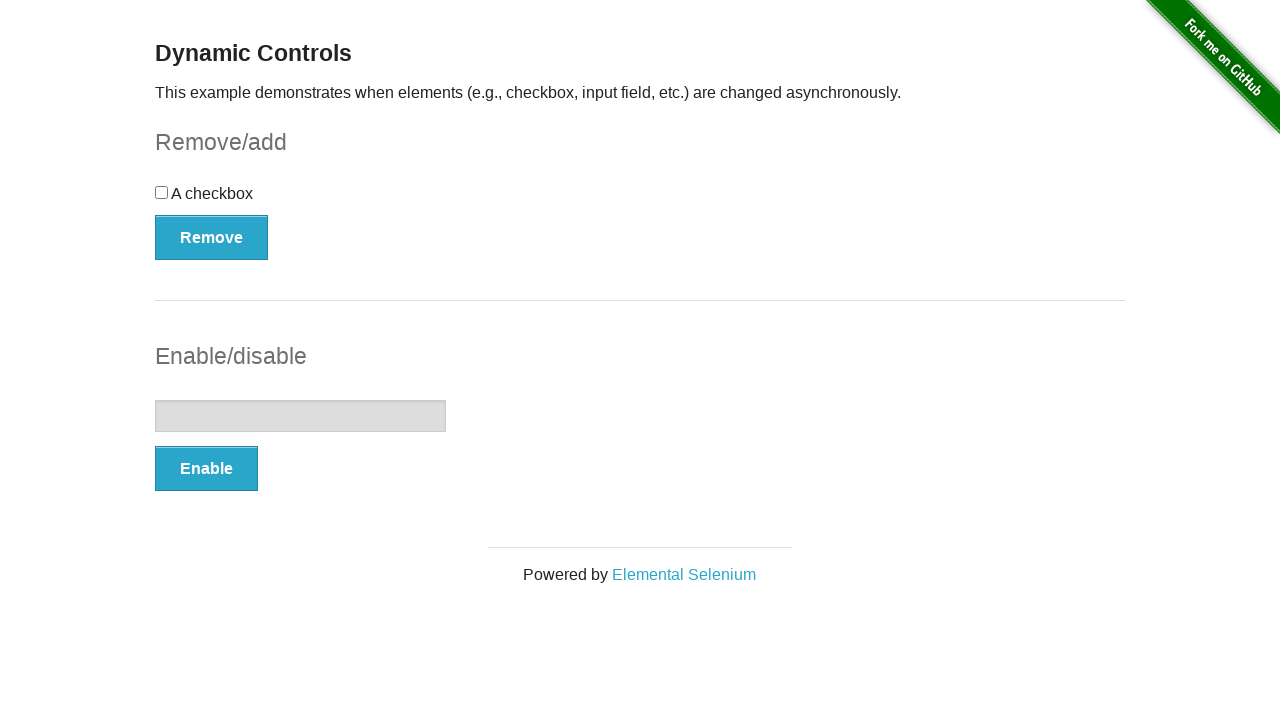

Navigated to dynamic controls page
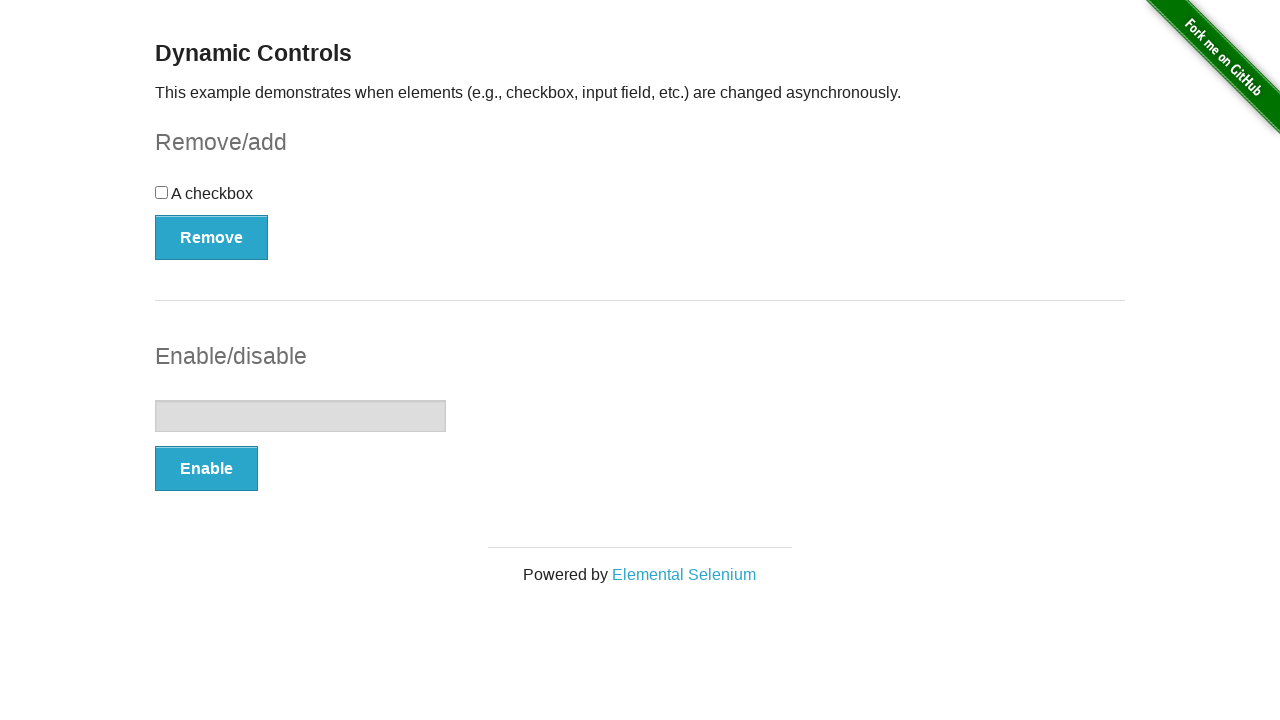

Located the input element
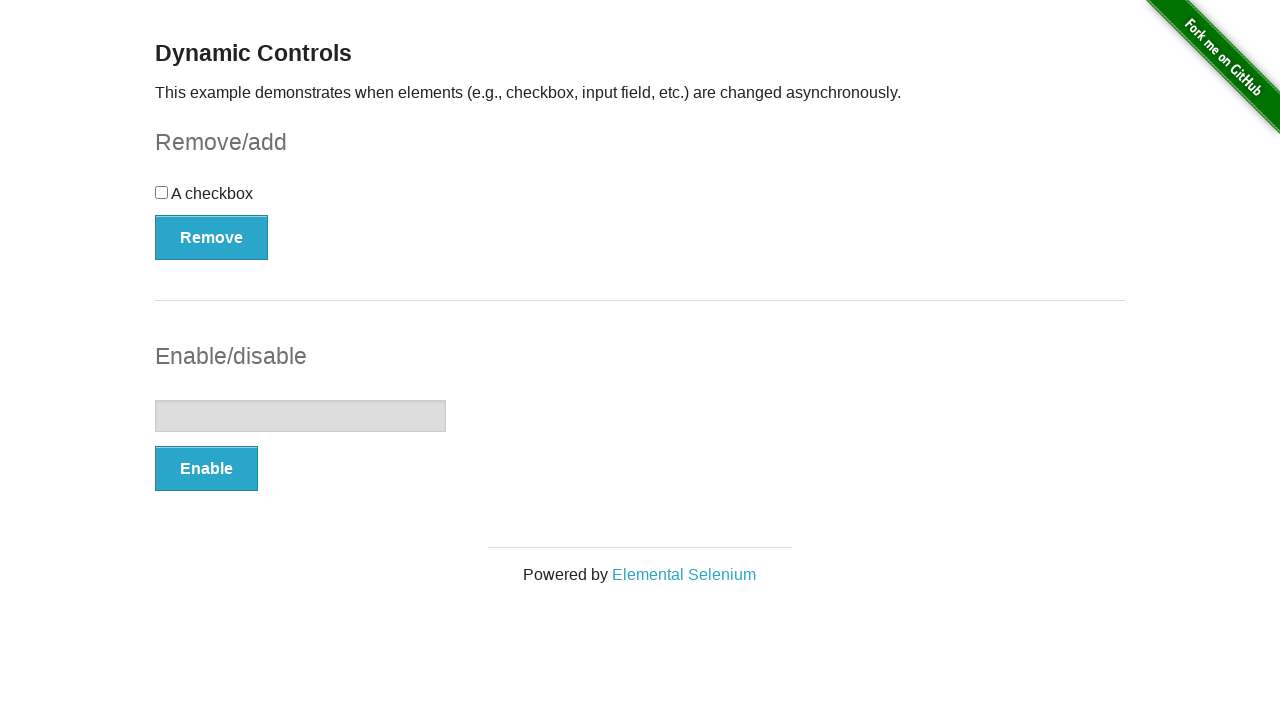

Verified input element is initially disabled
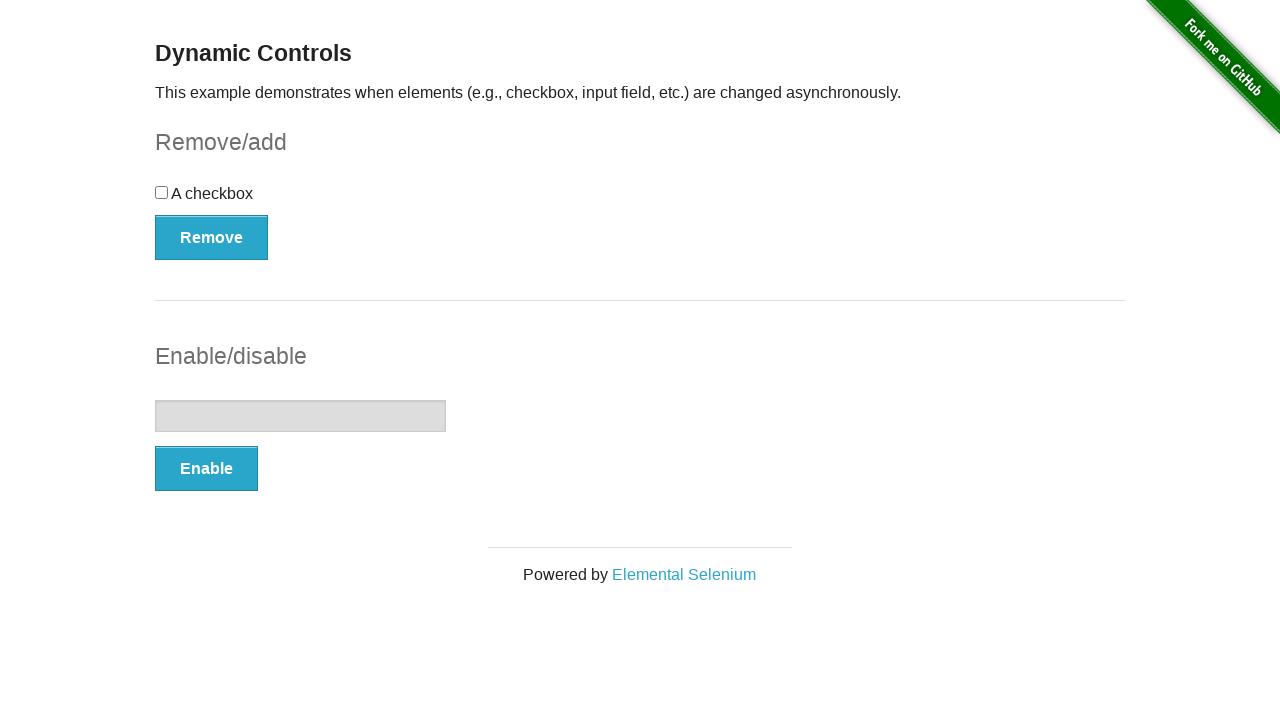

Clicked the enable button at (206, 469) on #input-example > button
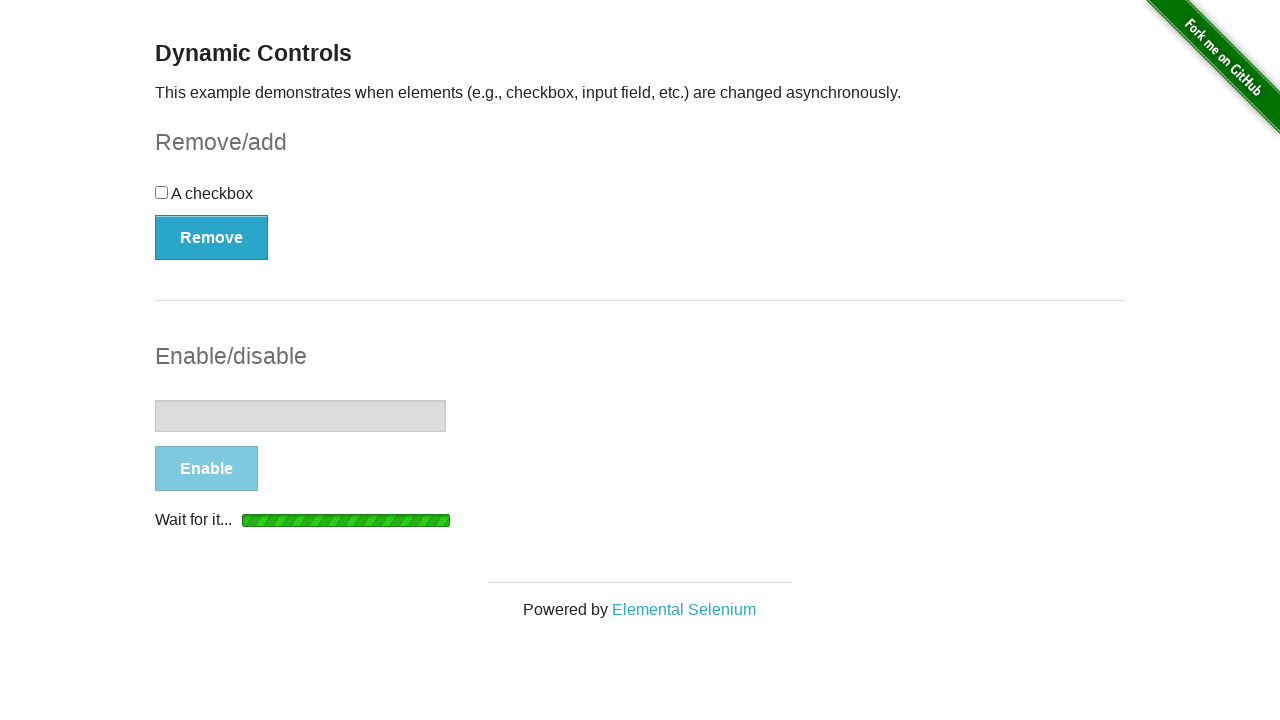

Waited for input element to become enabled
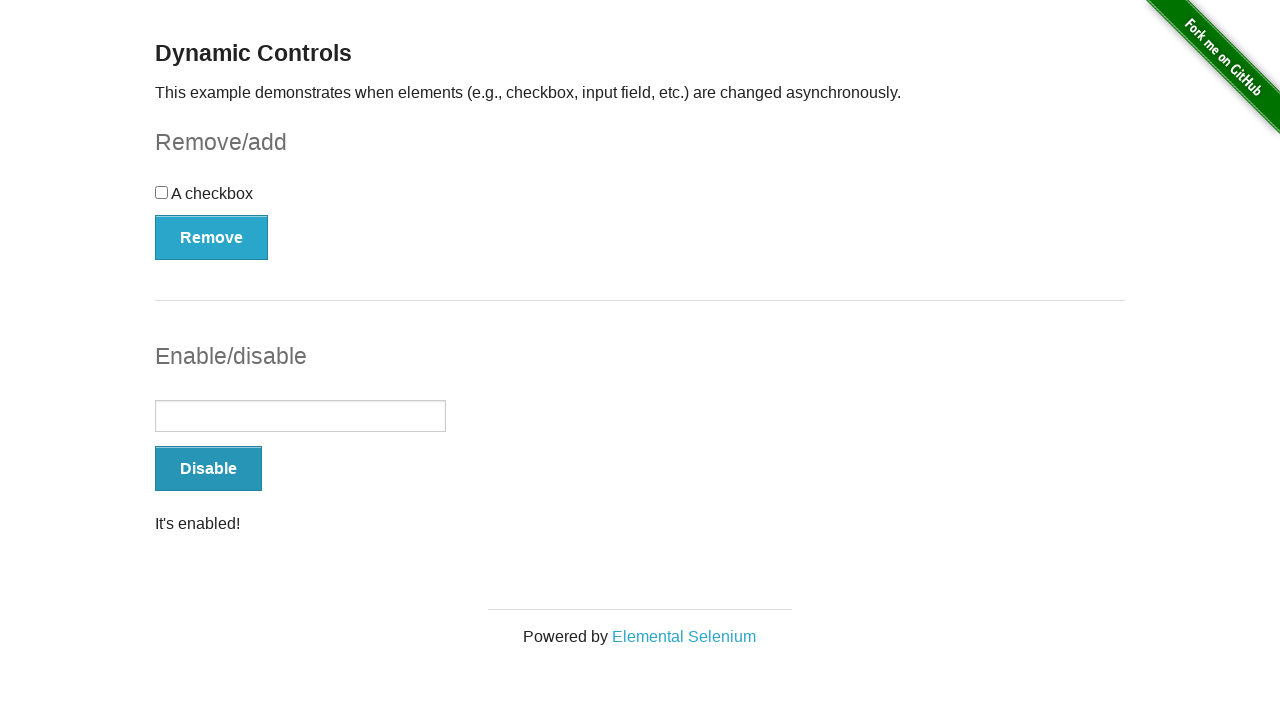

Verified input element is now enabled
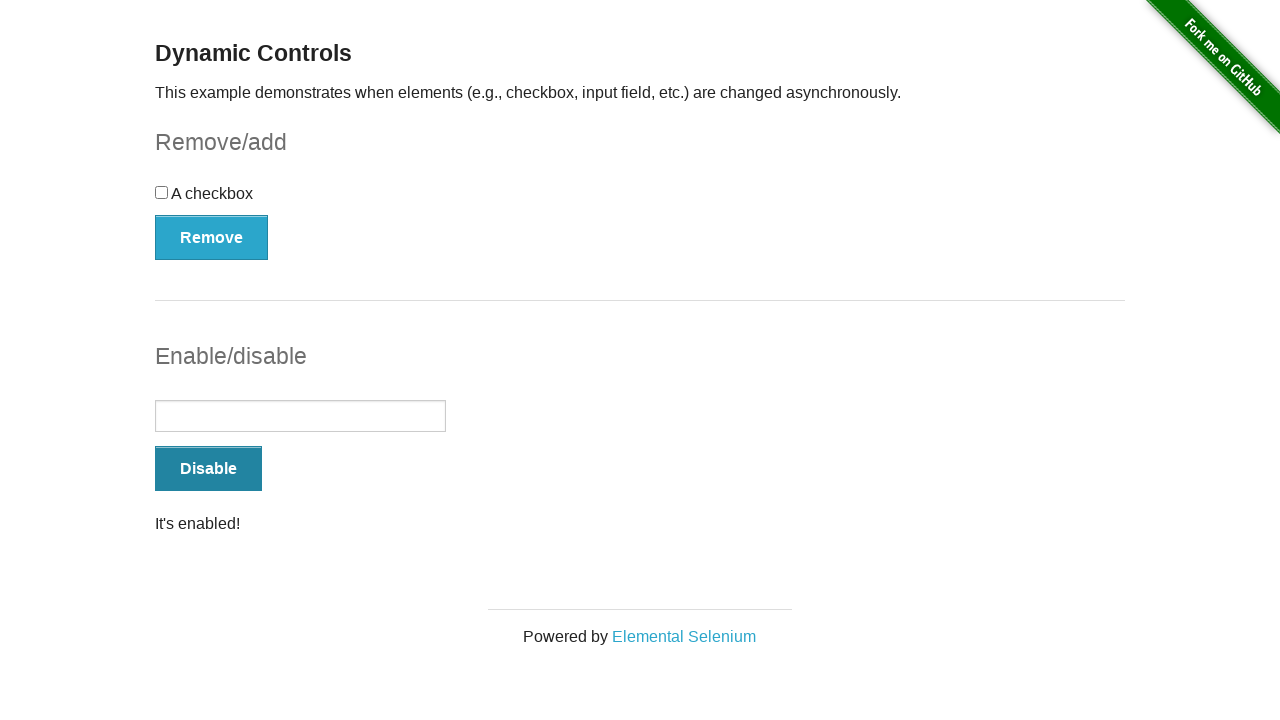

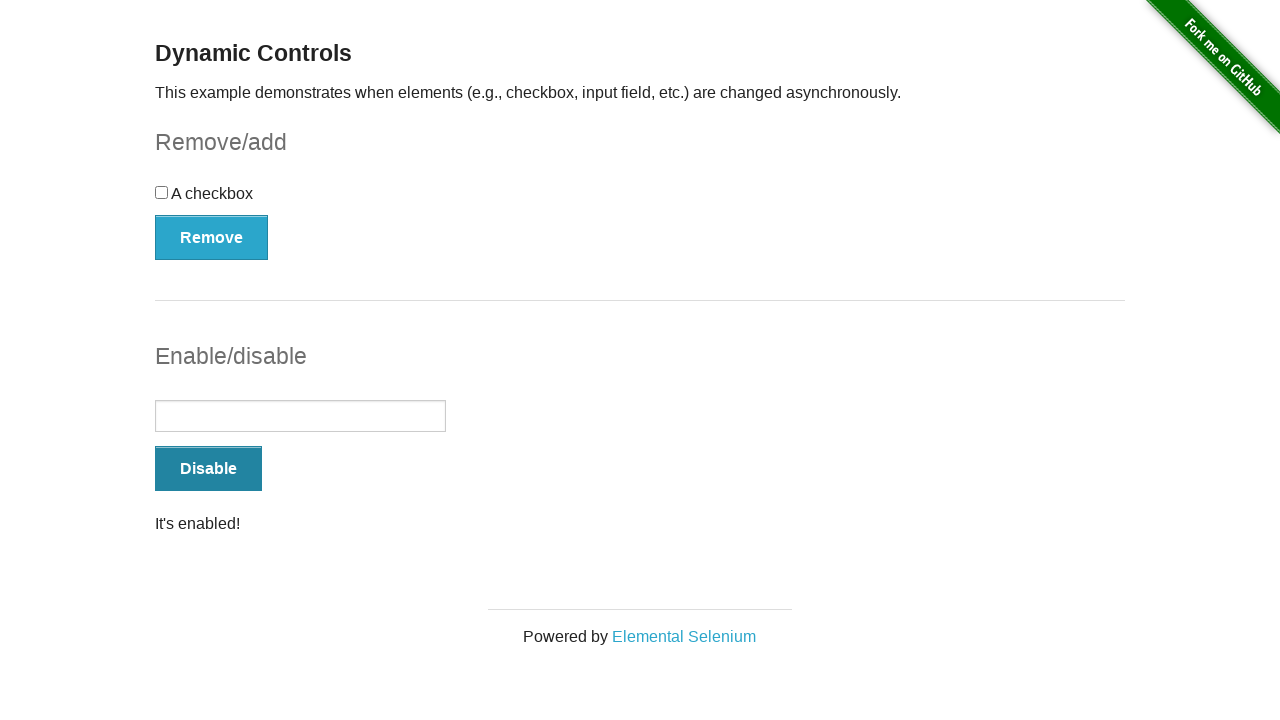